Tests handling of a simple JavaScript alert box by accepting it and verifying the alert message

Starting URL: https://demo.automationtesting.in/Alerts.html

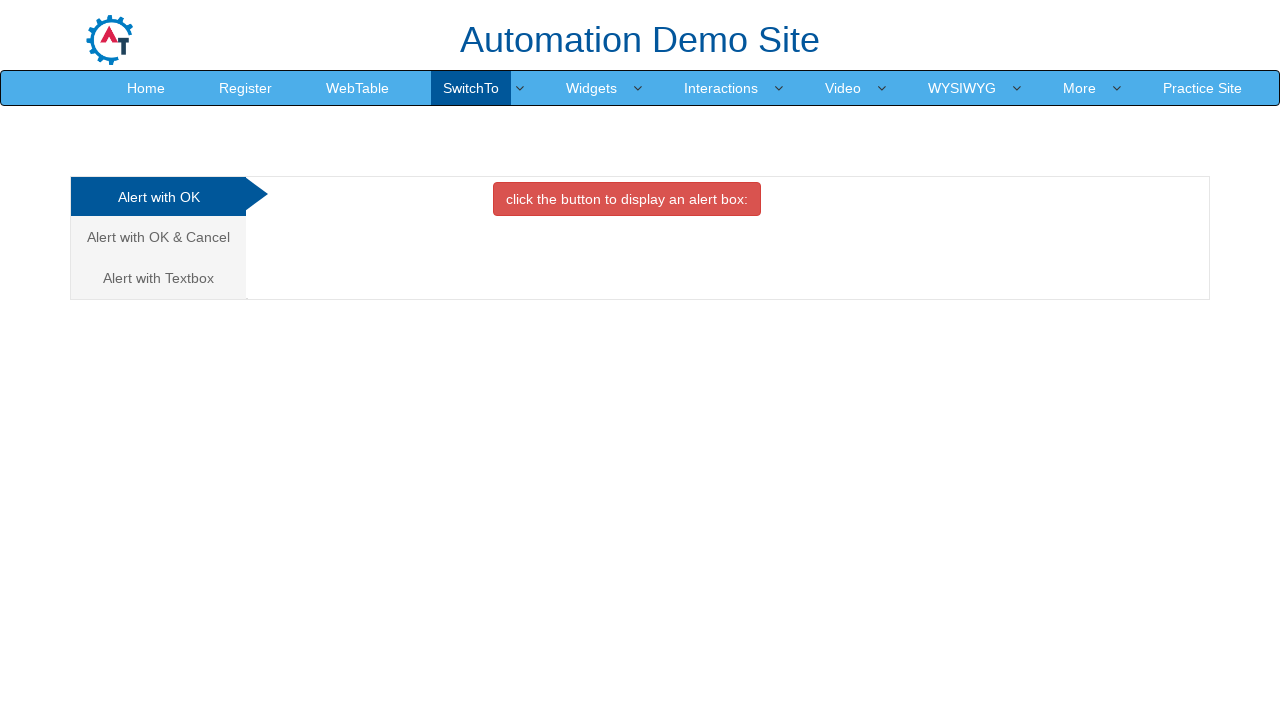

Clicked the danger button to trigger JavaScript alert at (627, 199) on xpath=//button[@class='btn btn-danger']
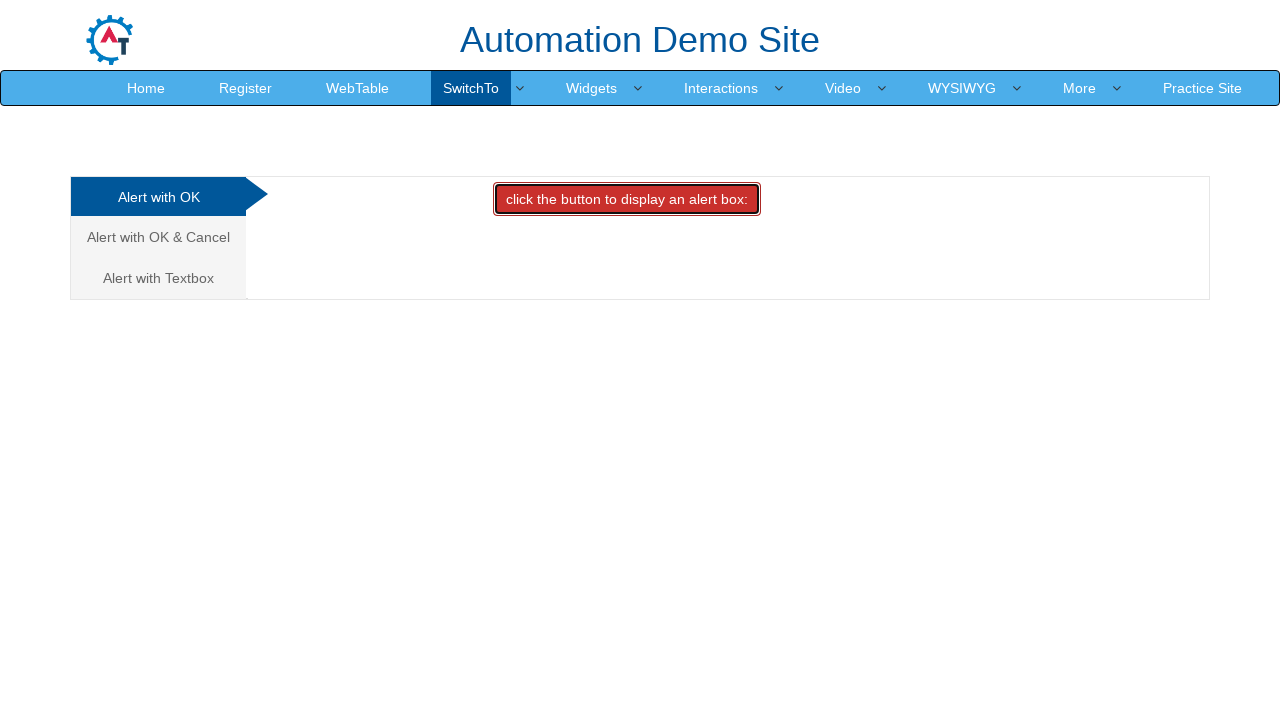

Registered dialog handler to accept alerts
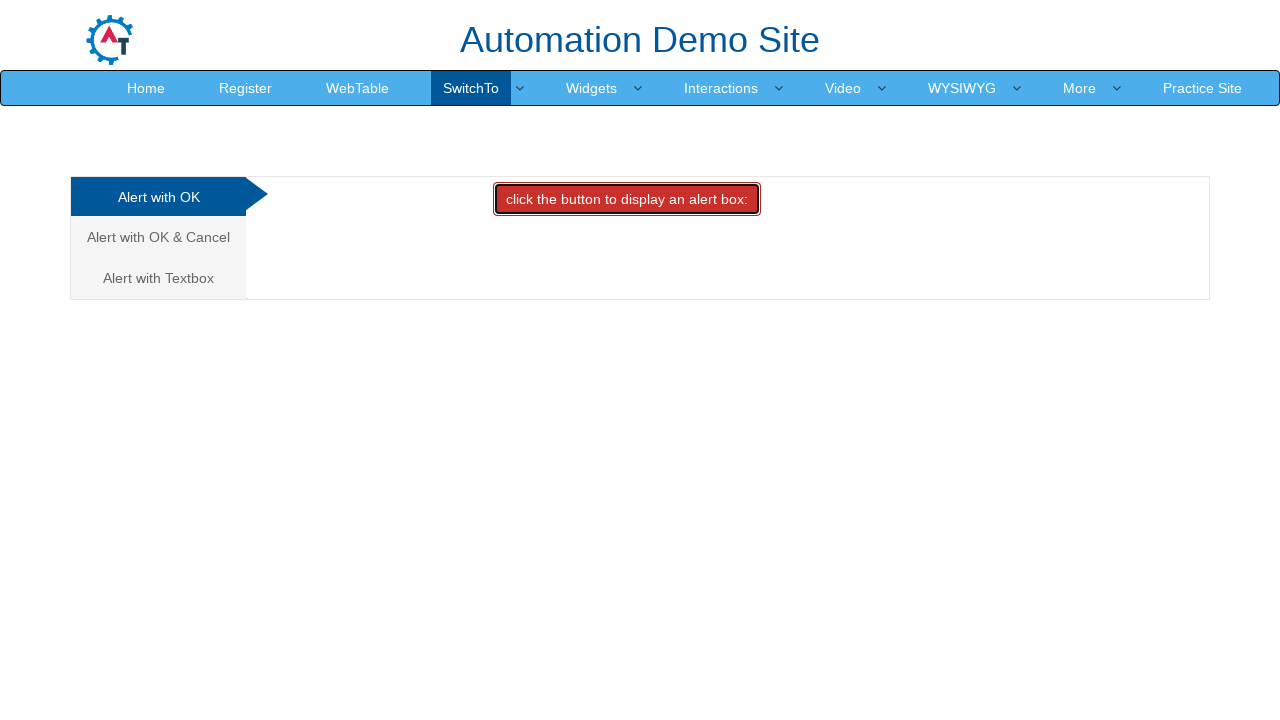

Clicked the danger button again to trigger alert and verify acceptance at (627, 199) on xpath=//button[@class='btn btn-danger']
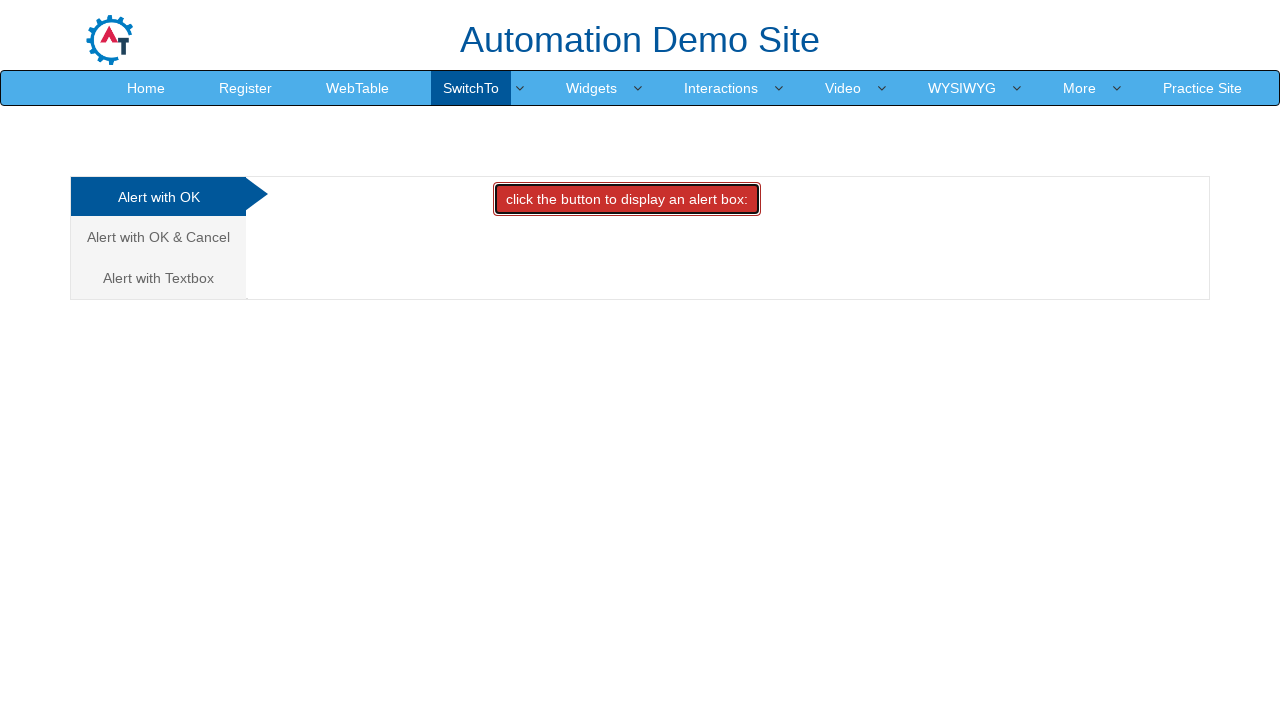

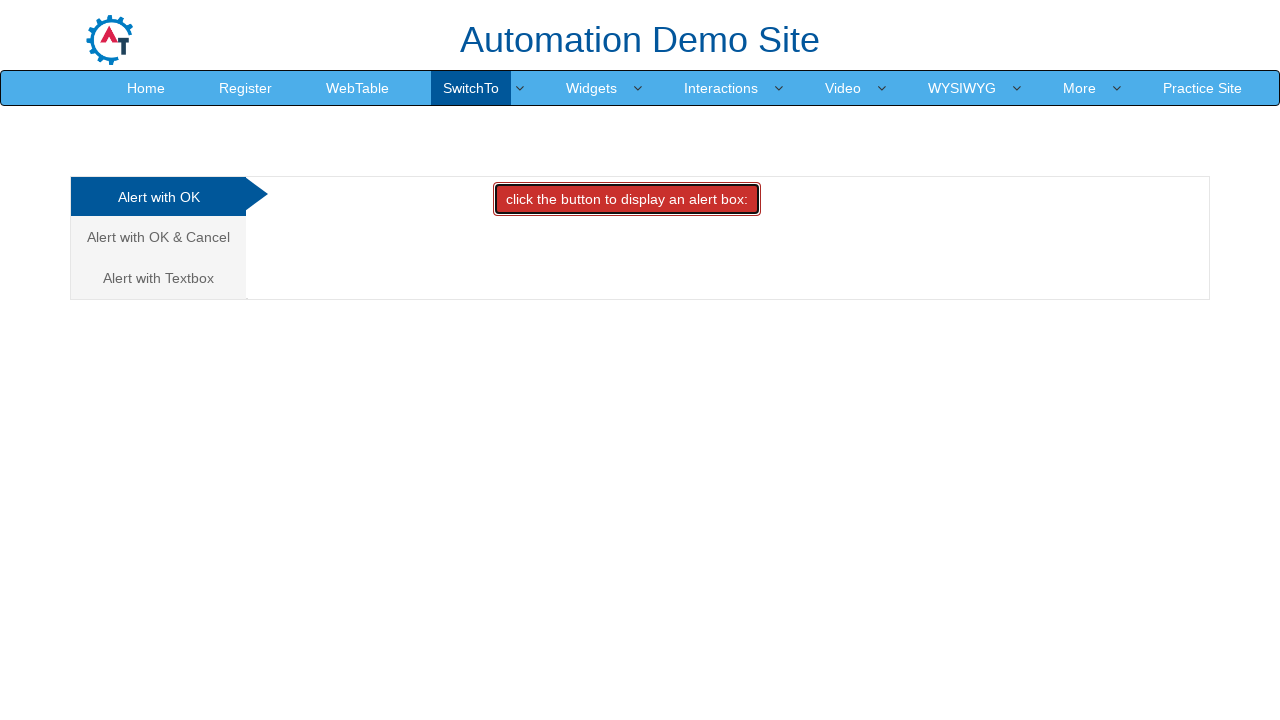